Tests flight search functionality by selecting departure and destination cities from dropdown menus and submitting the search form

Starting URL: https://blazedemo.com/

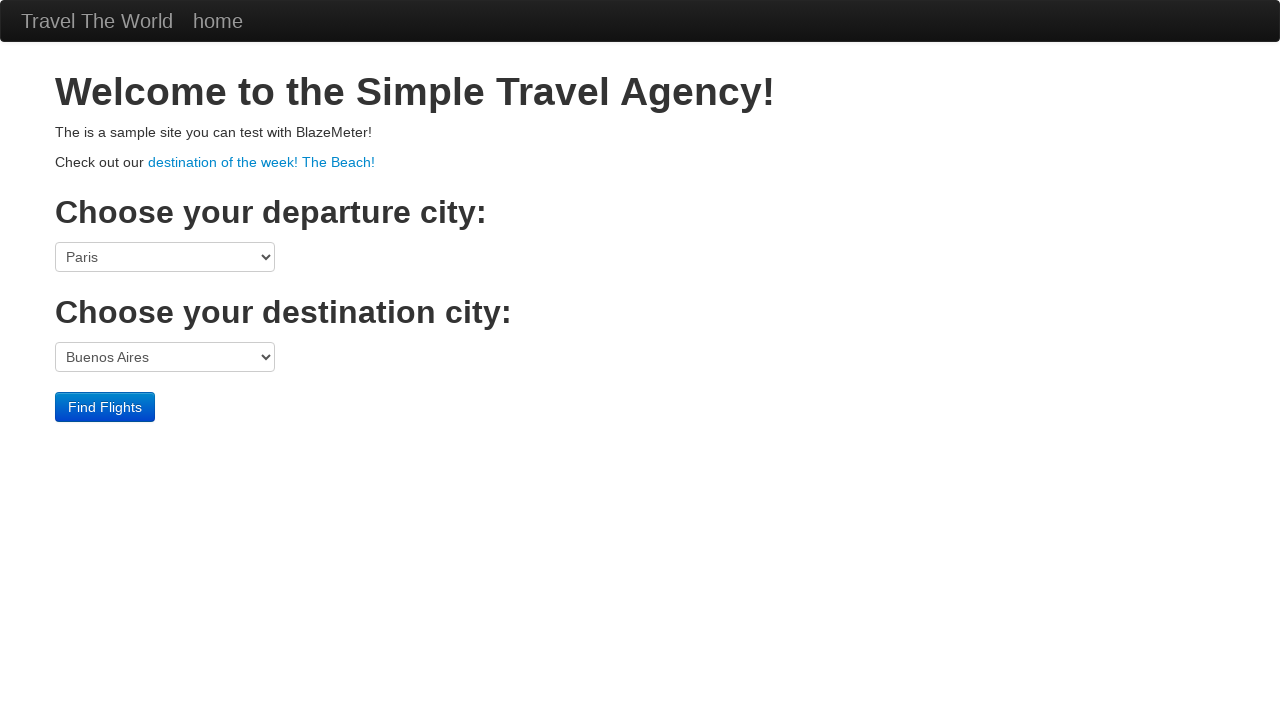

Selected 'Boston' as departure city from dropdown on select[name='fromPort']
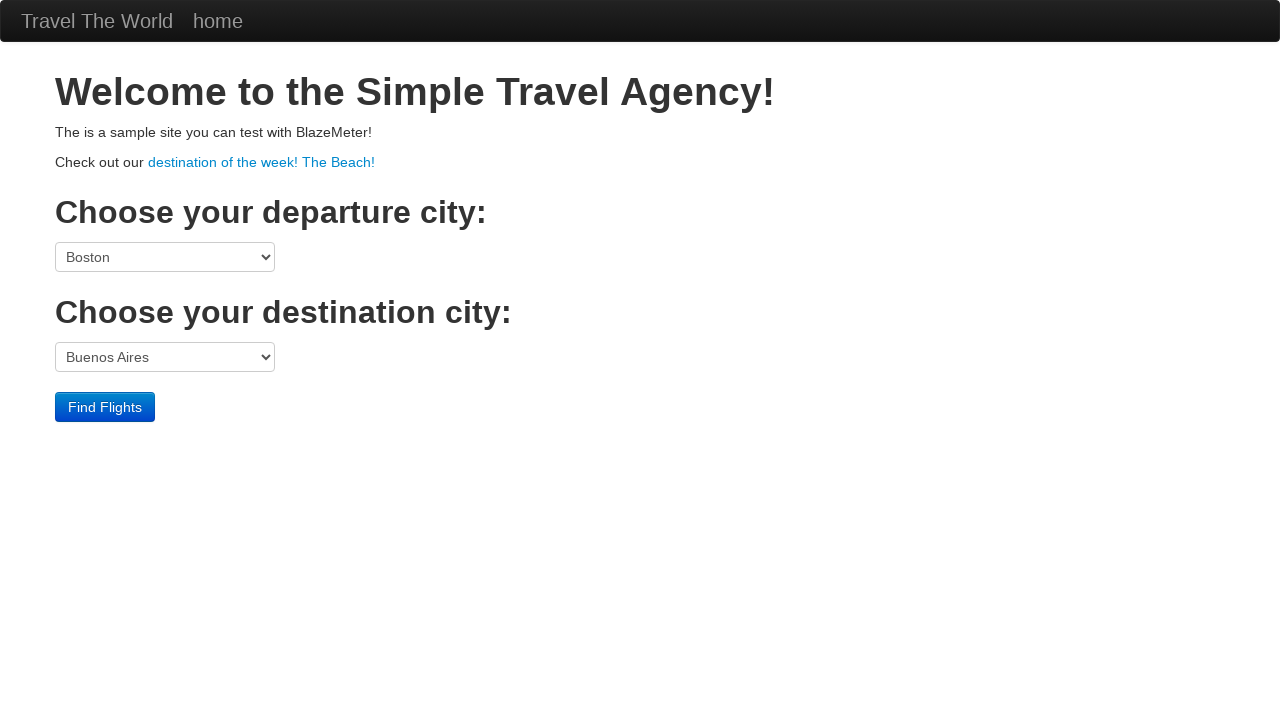

Selected 'London' as destination city from dropdown on select[name='toPort']
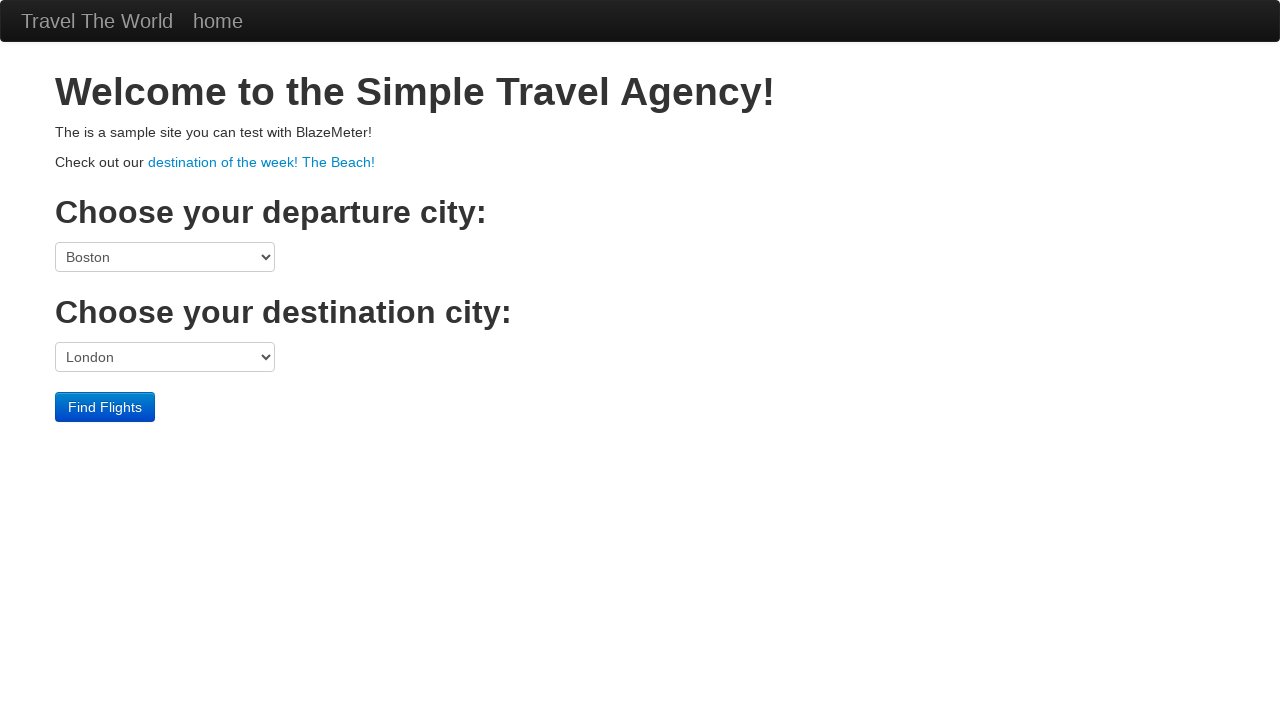

Clicked find flights button to submit search form at (105, 407) on input[type='submit']
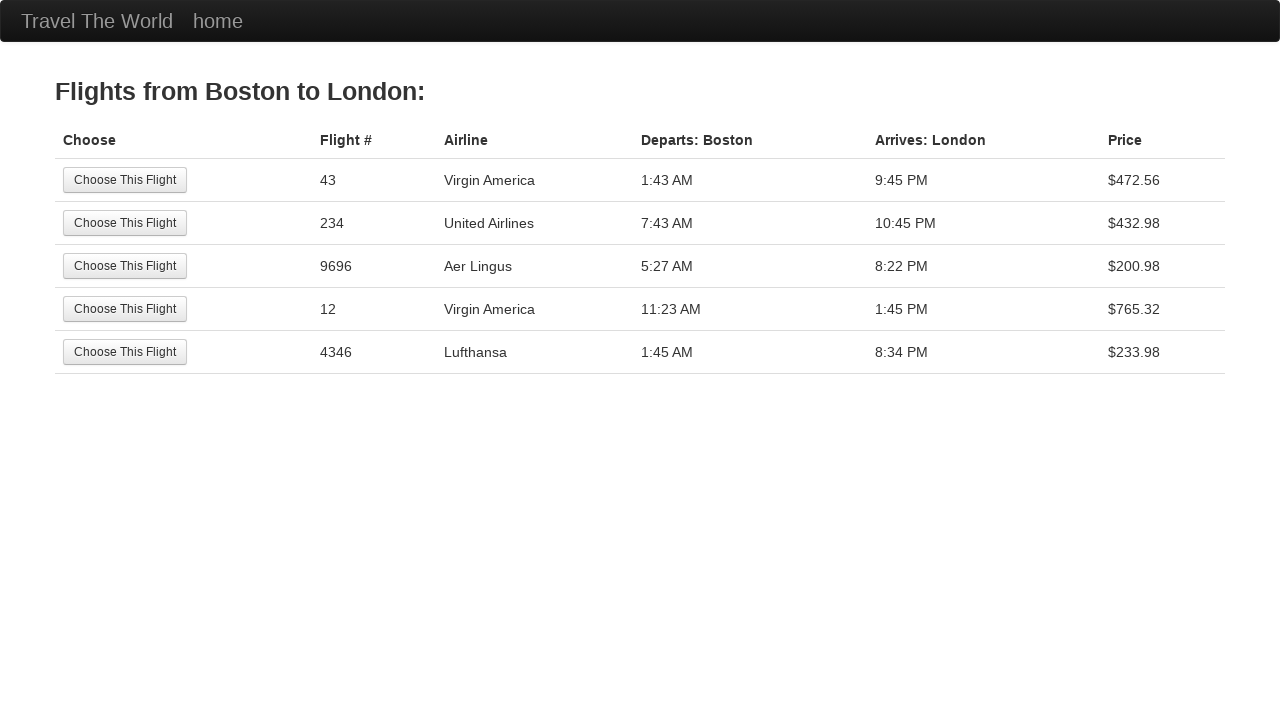

Search results page loaded with flight listings
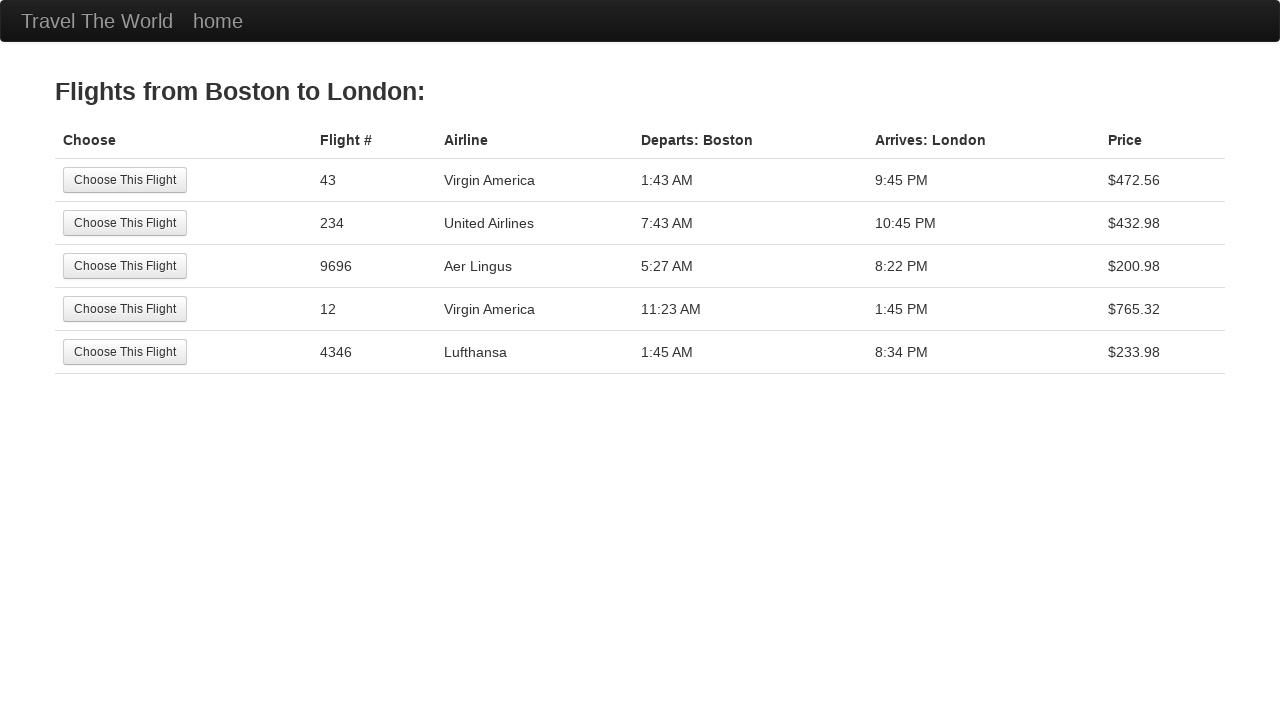

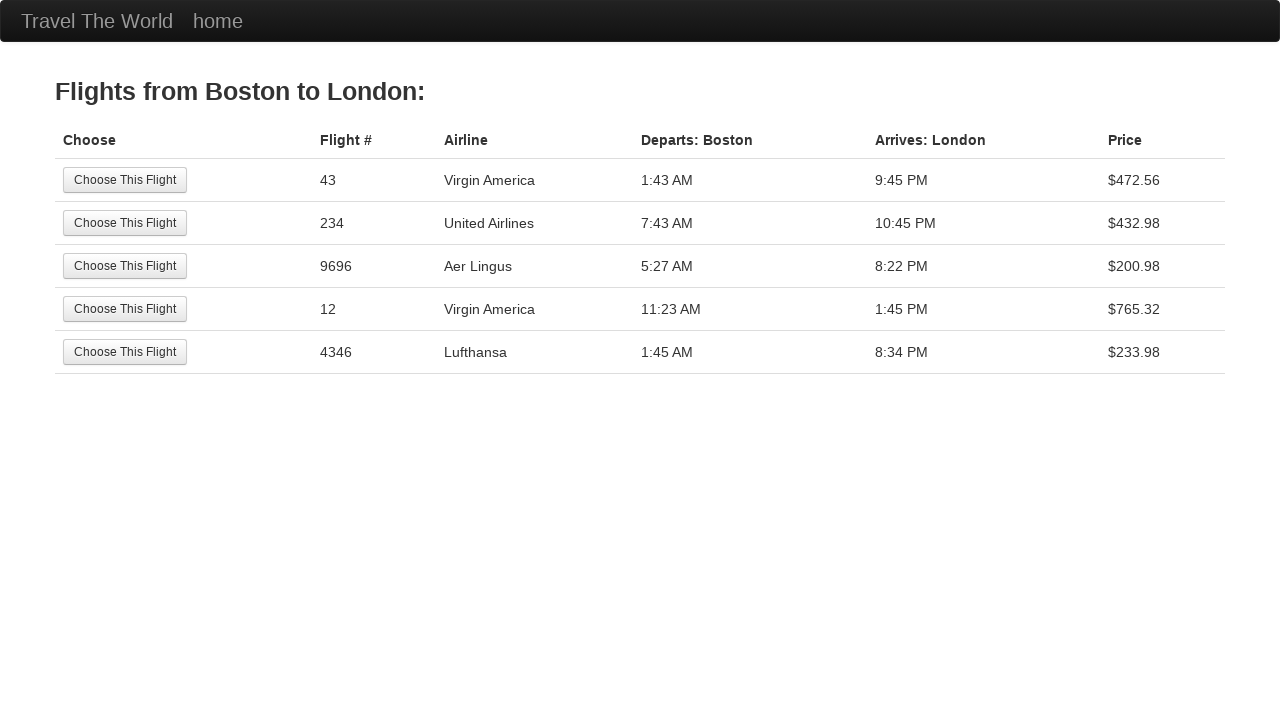